Tests JavaScript alert handling by clicking the first button to trigger an alert, accepting it, and verifying the success message is displayed

Starting URL: https://the-internet.herokuapp.com/javascript_alerts

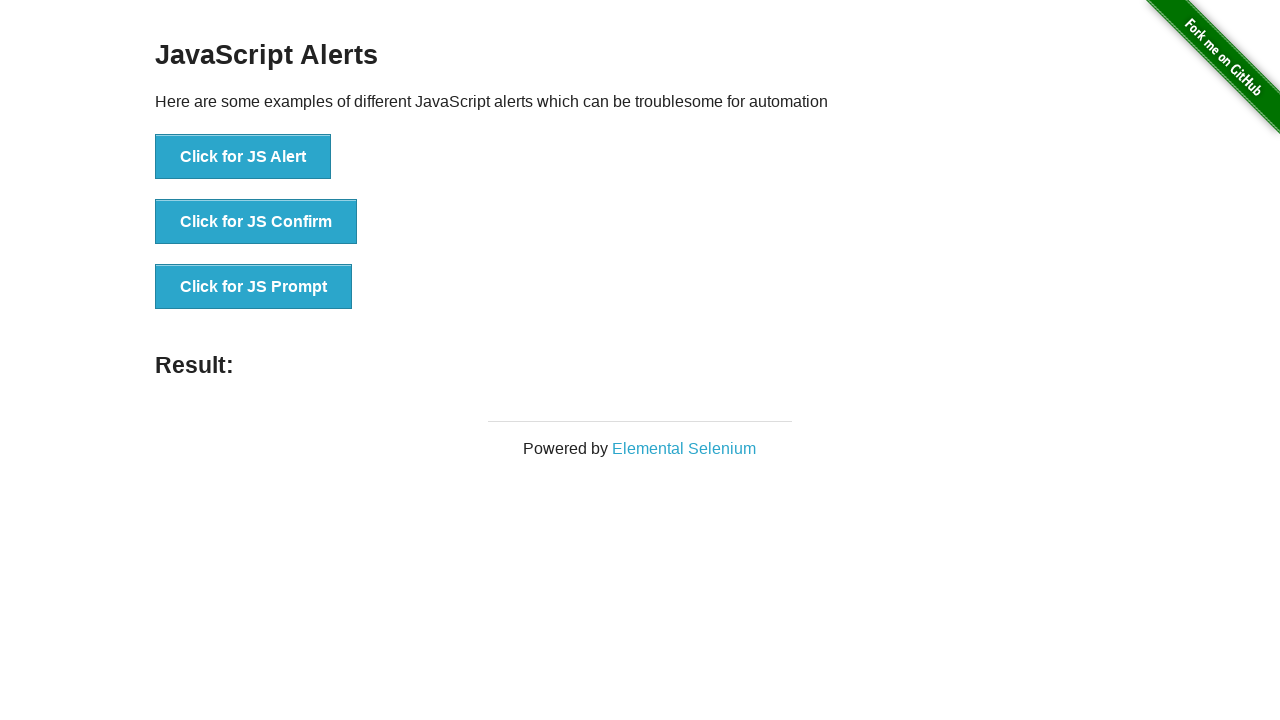

Clicked the first button to trigger JavaScript alert at (243, 157) on xpath=//*[@onclick='jsAlert()']
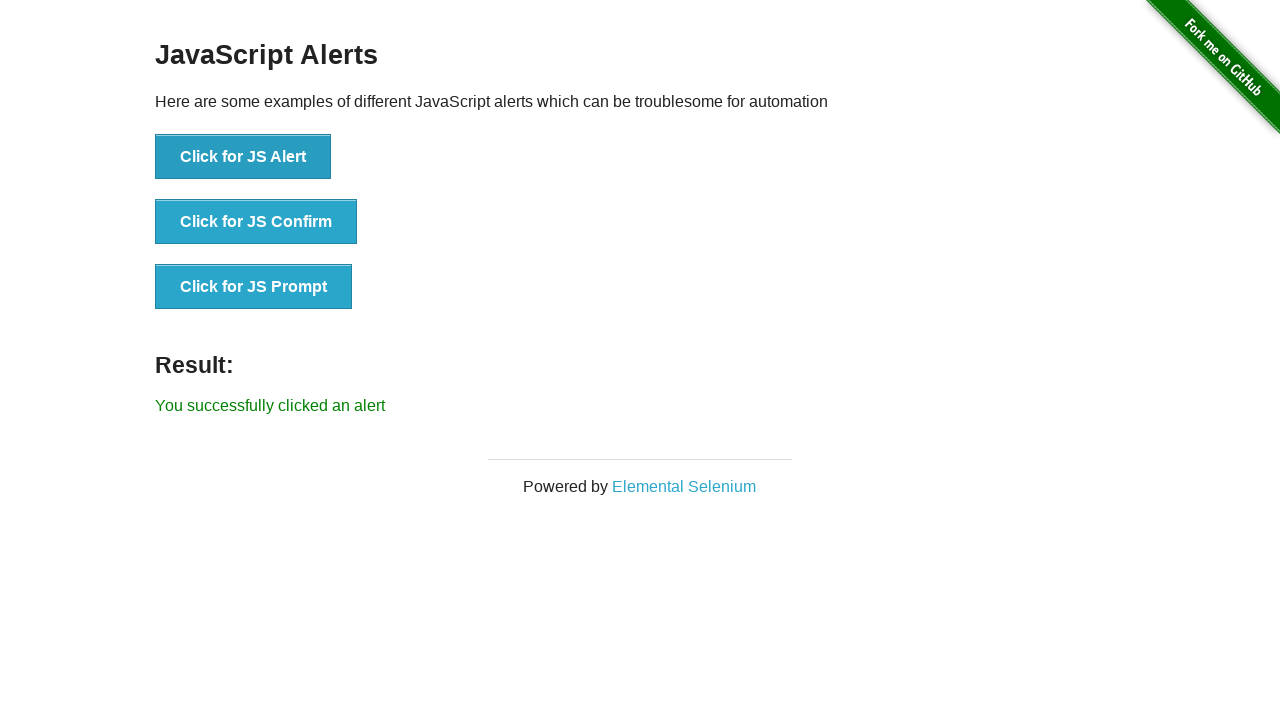

Set up dialog handler to accept alerts
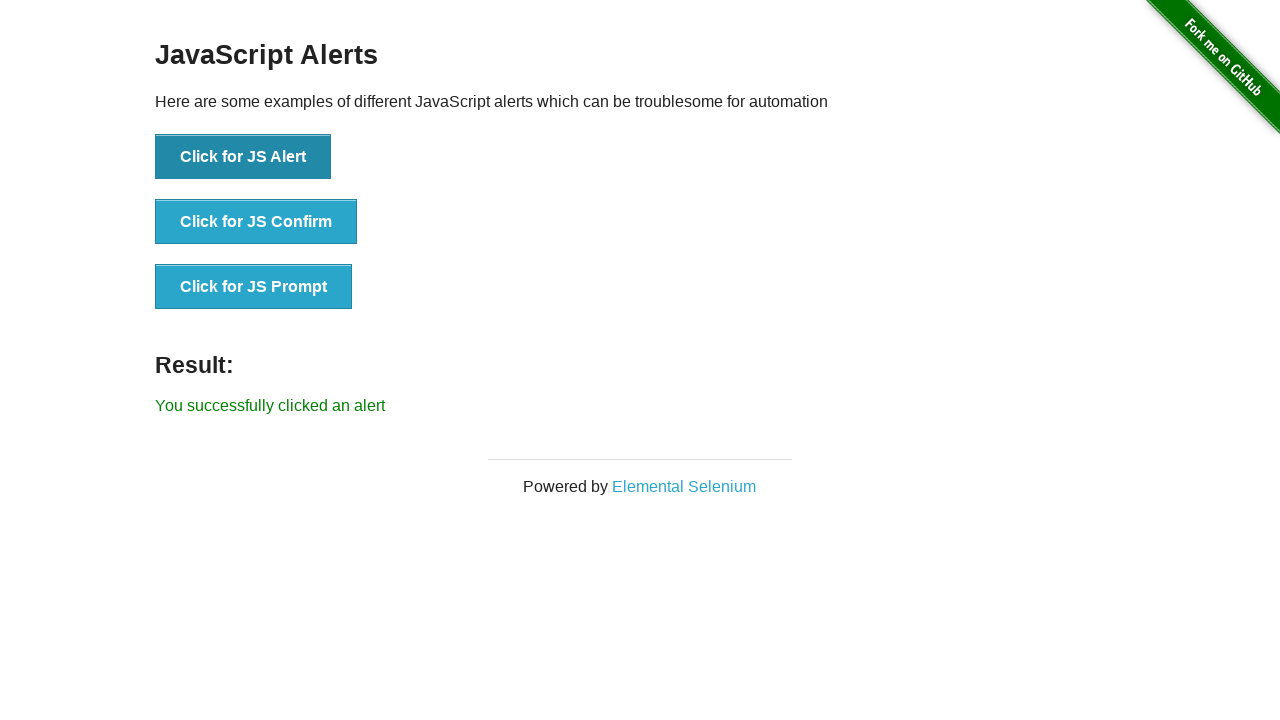

Clicked button to trigger alert and accepted it at (243, 157) on xpath=//*[@onclick='jsAlert()']
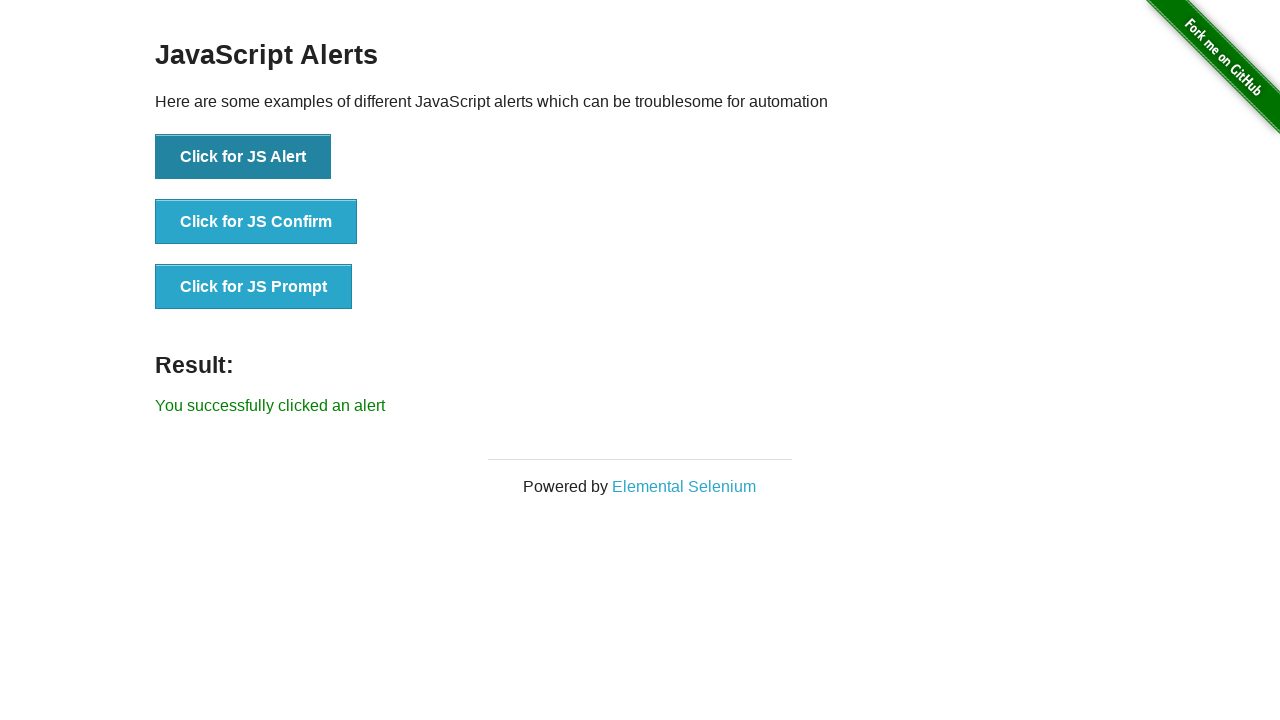

Waited for result message element to appear
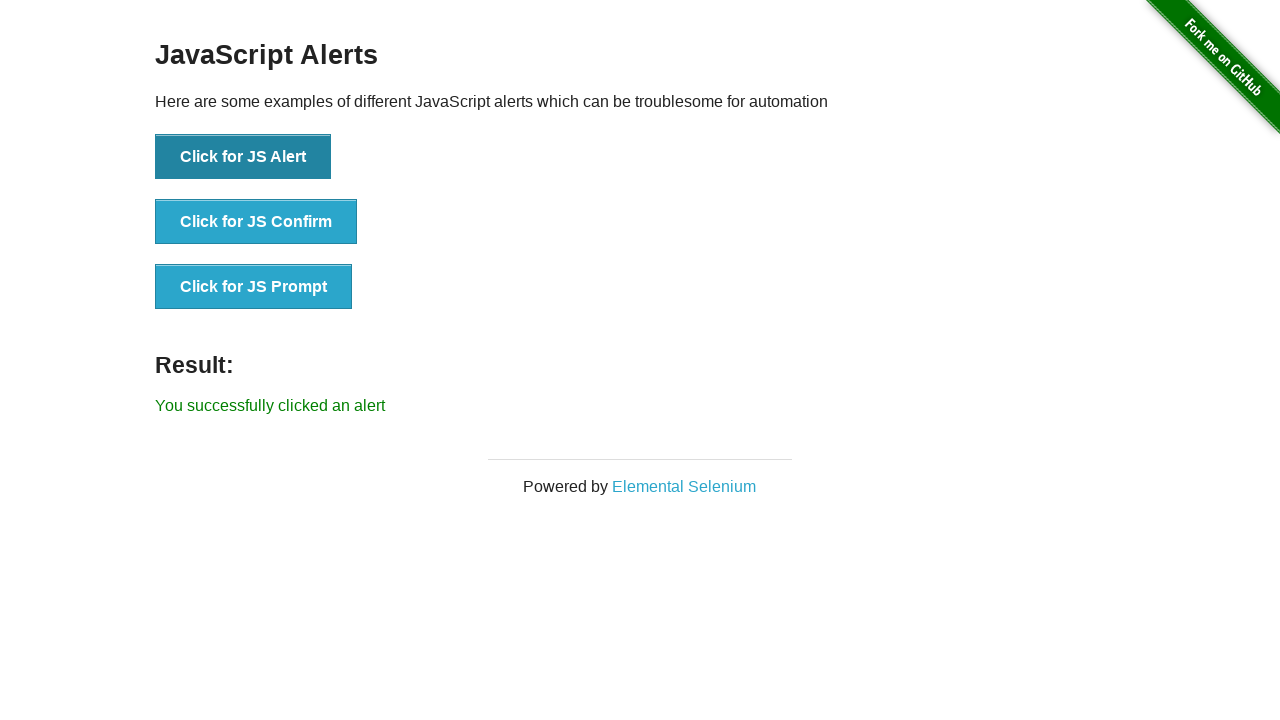

Retrieved result message text content
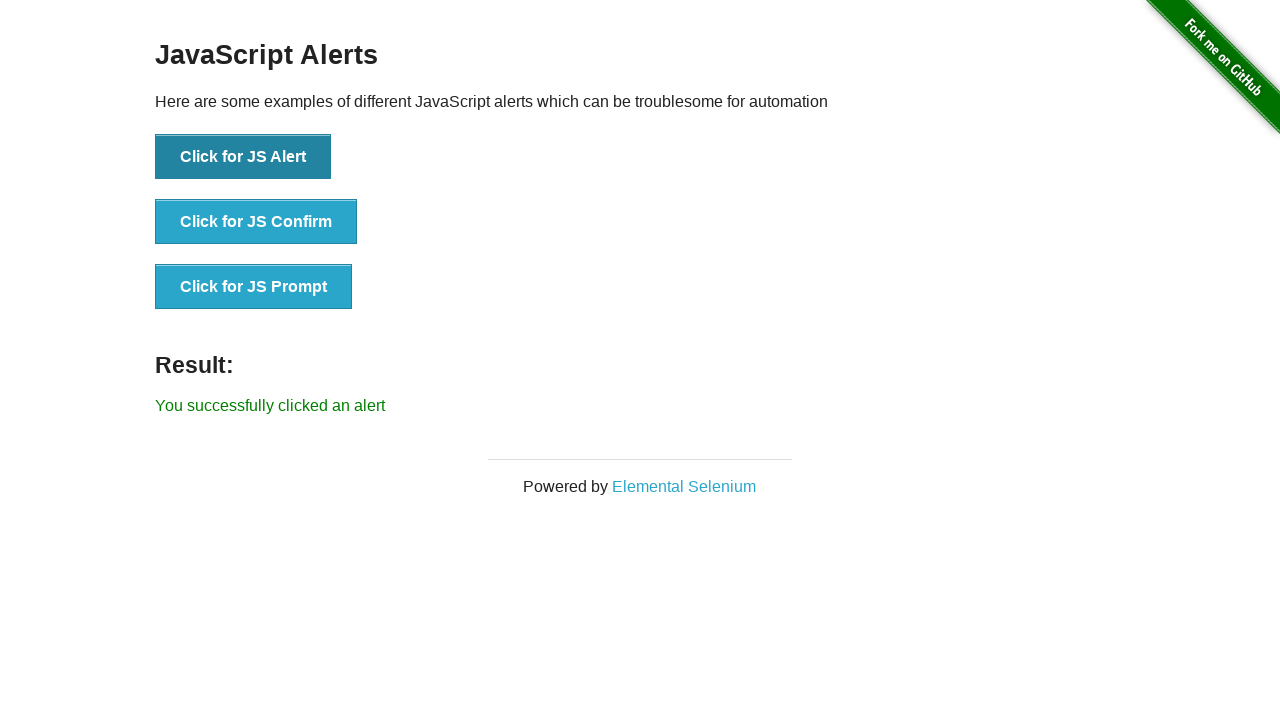

Verified success message 'You successfully clicked an alert' is displayed
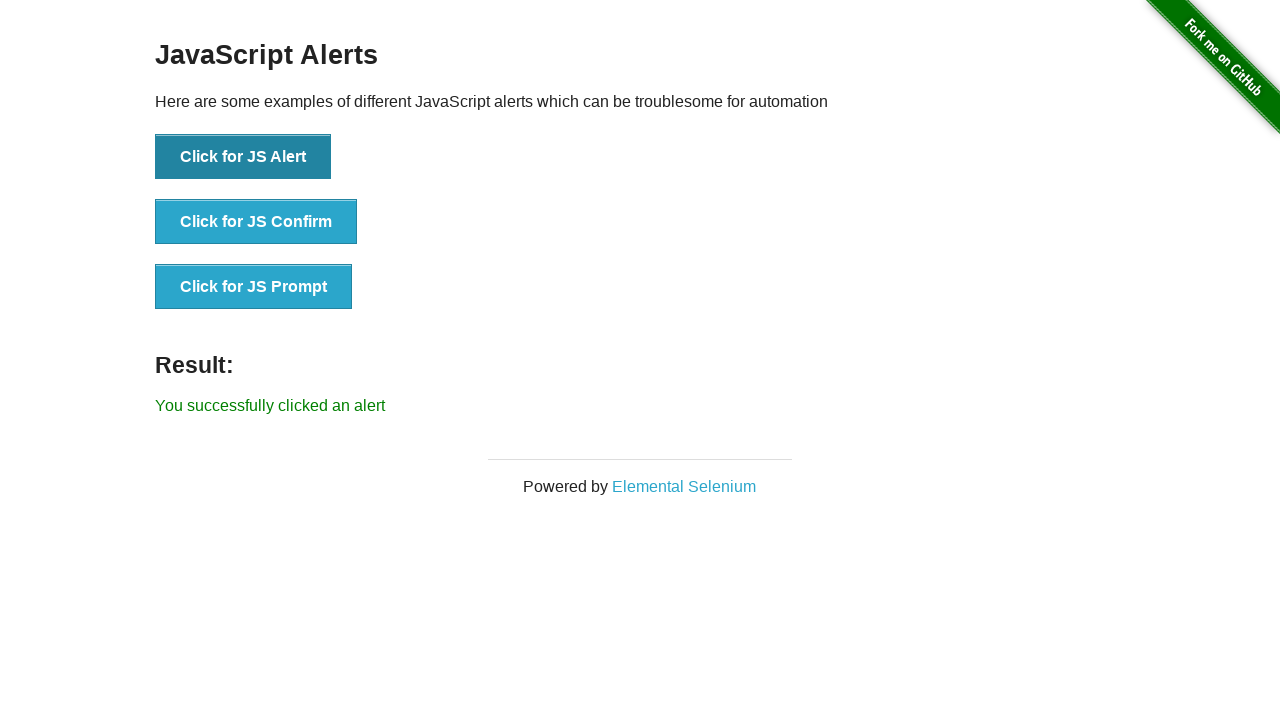

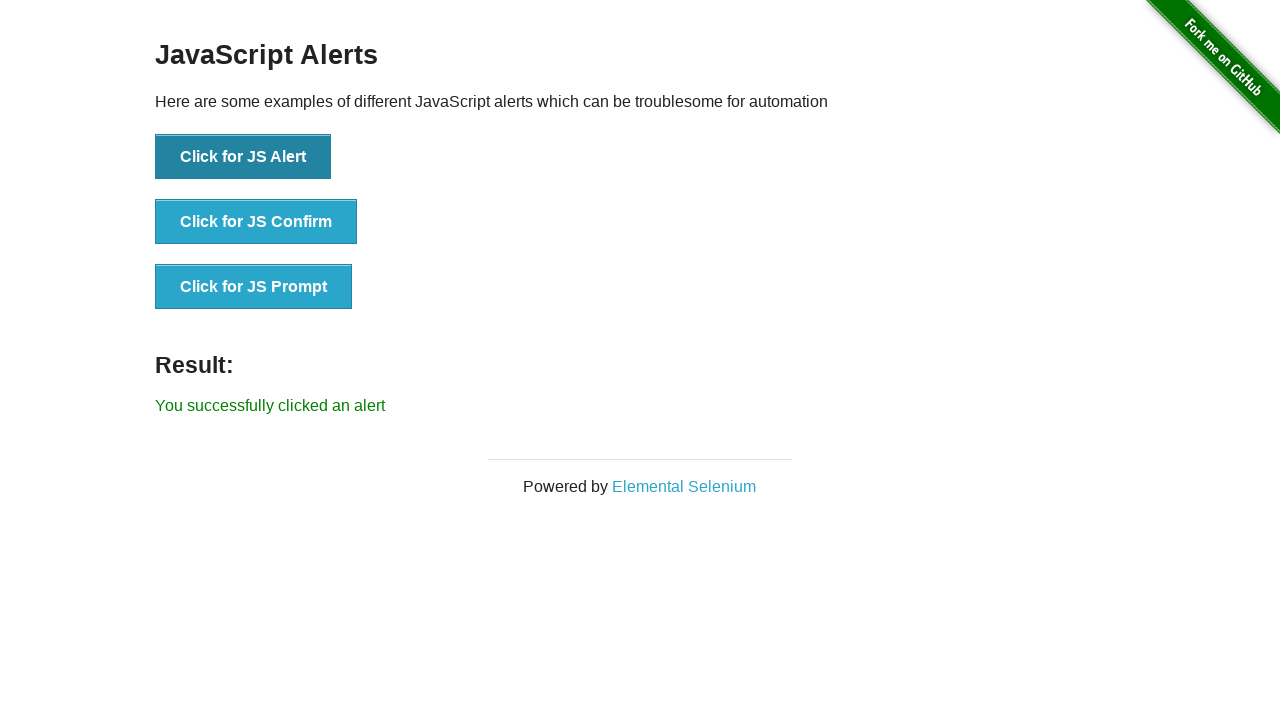